Tests radio button functionality by clicking and verifying different radio buttons in sports and color groups (hockey, football, and red)

Starting URL: https://practice.cydeo.com/radio_buttons

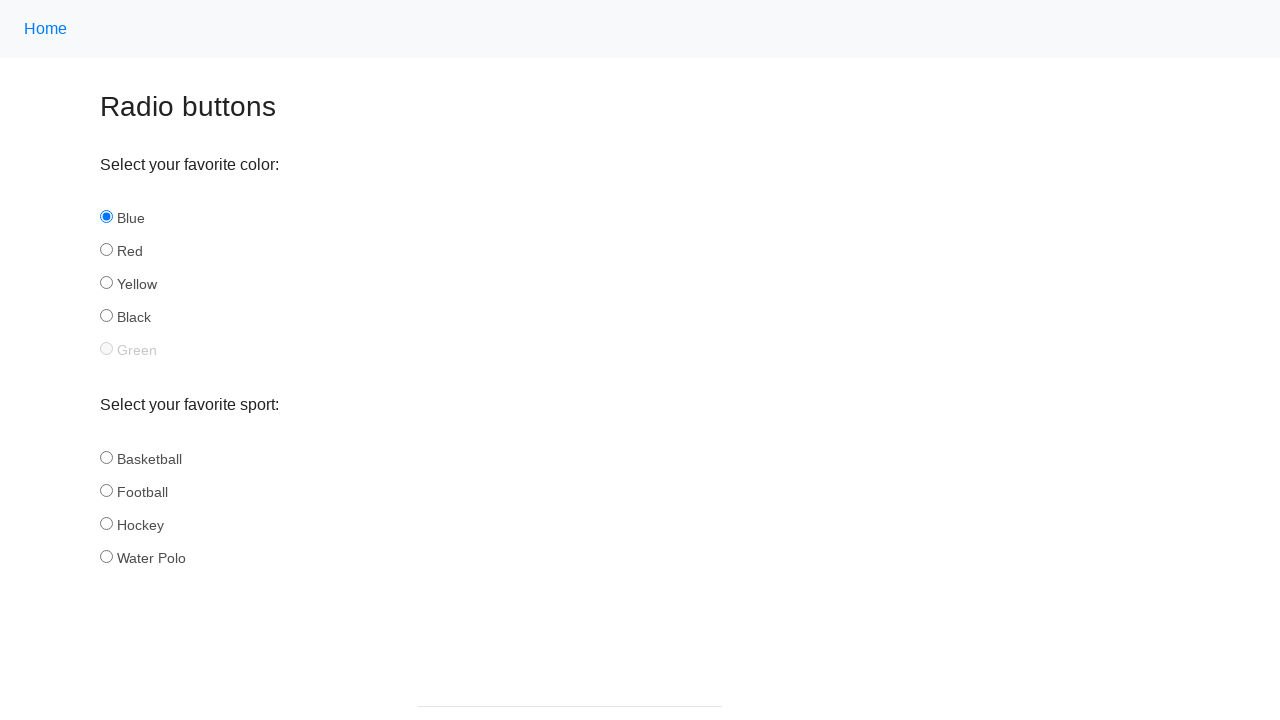

Clicked hockey radio button in sports group at (106, 523) on input[name='sport'][id='hockey']
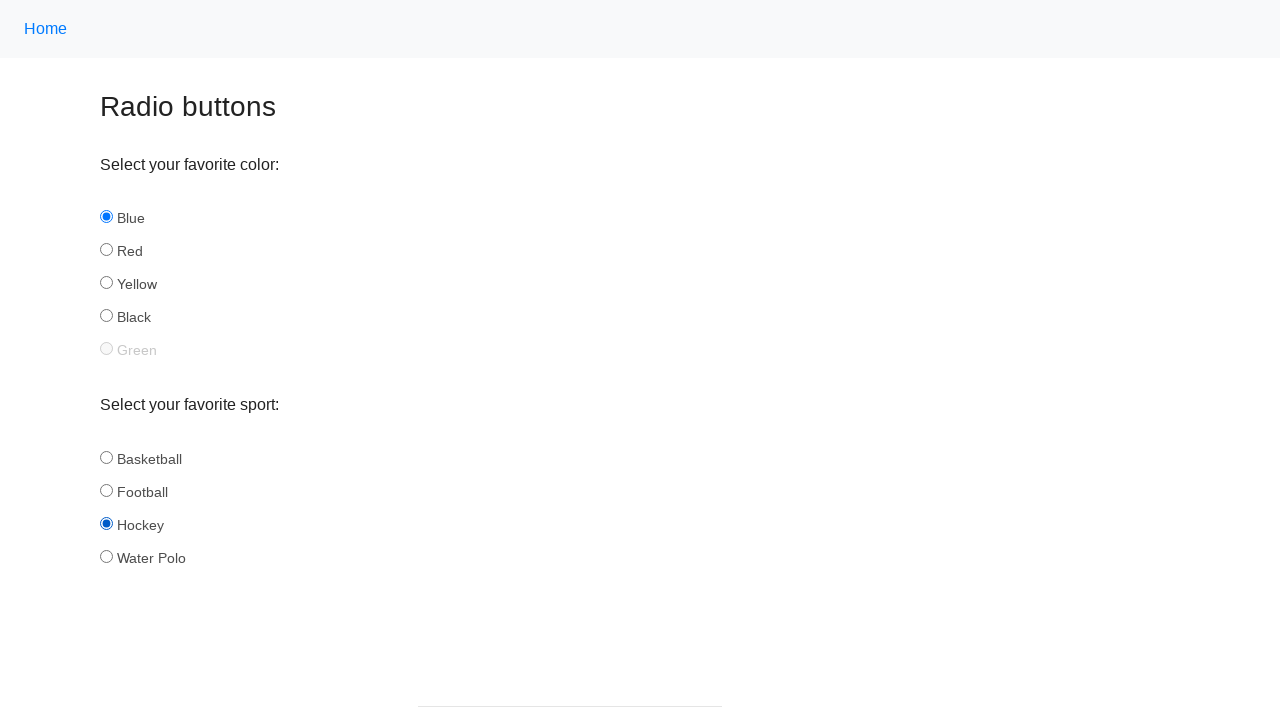

Verified that hockey radio button is selected
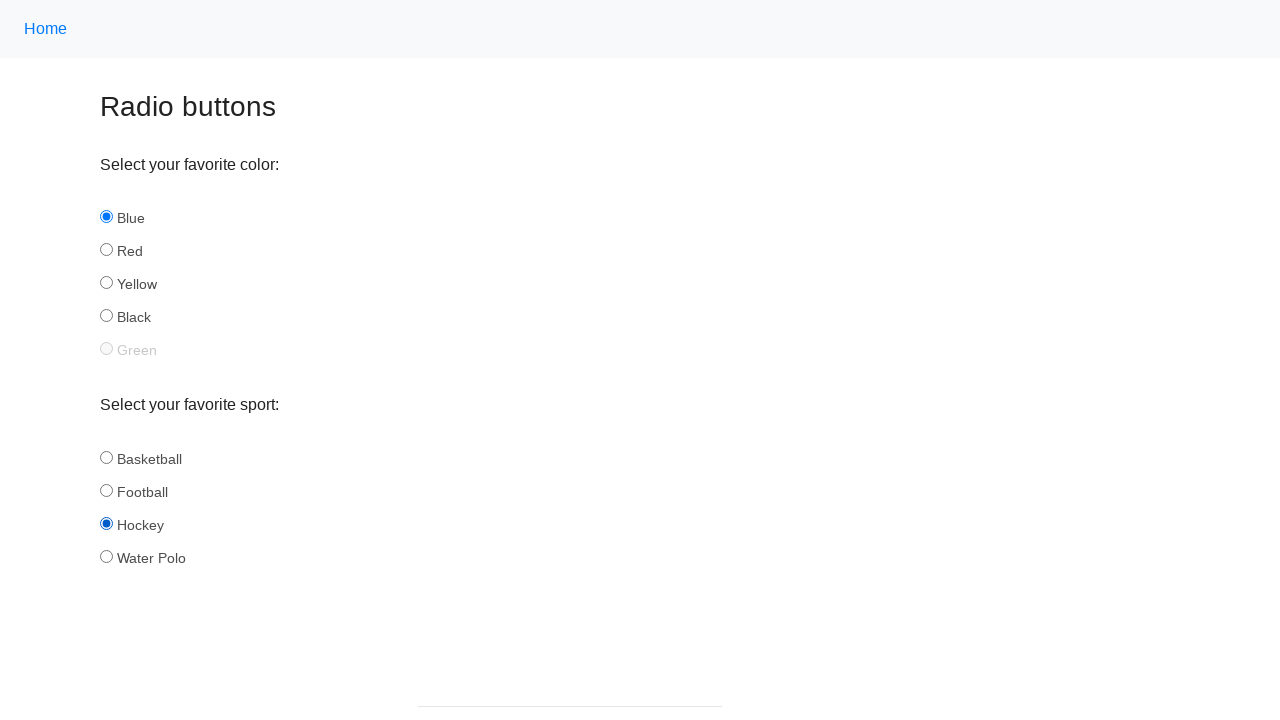

Clicked football radio button in sports group at (106, 490) on input[name='sport'][id='football']
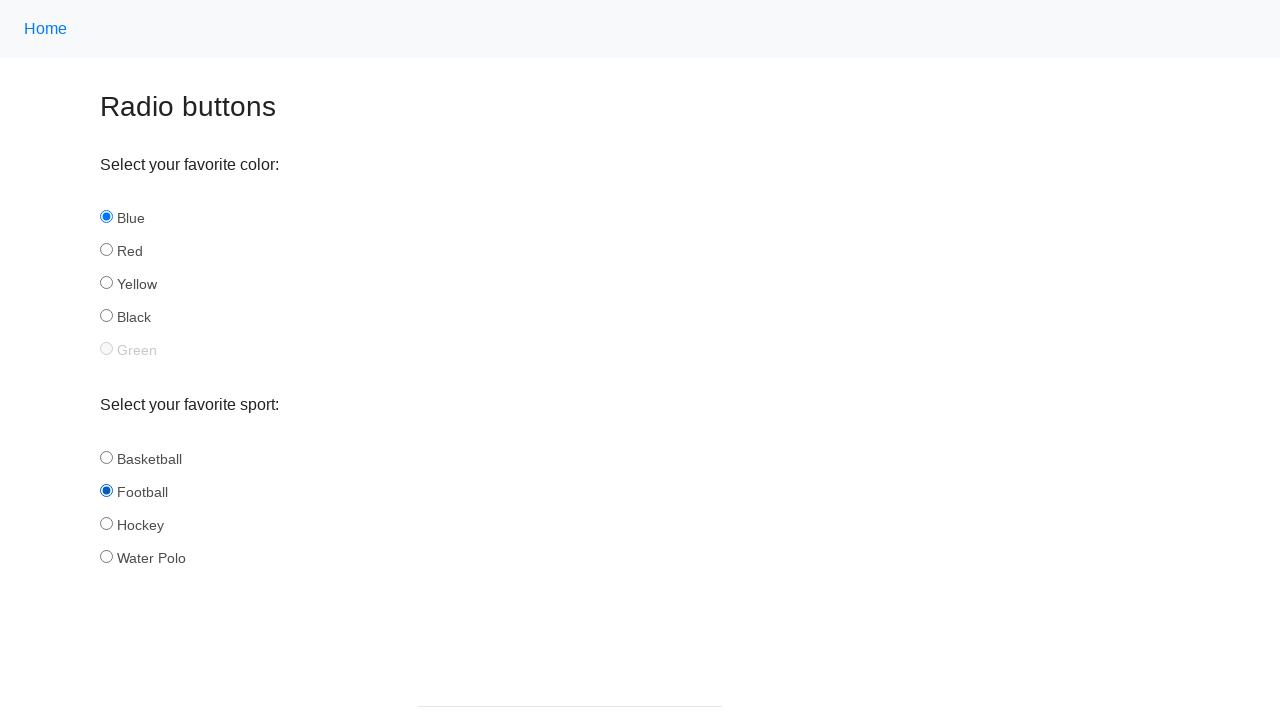

Verified that football radio button is selected
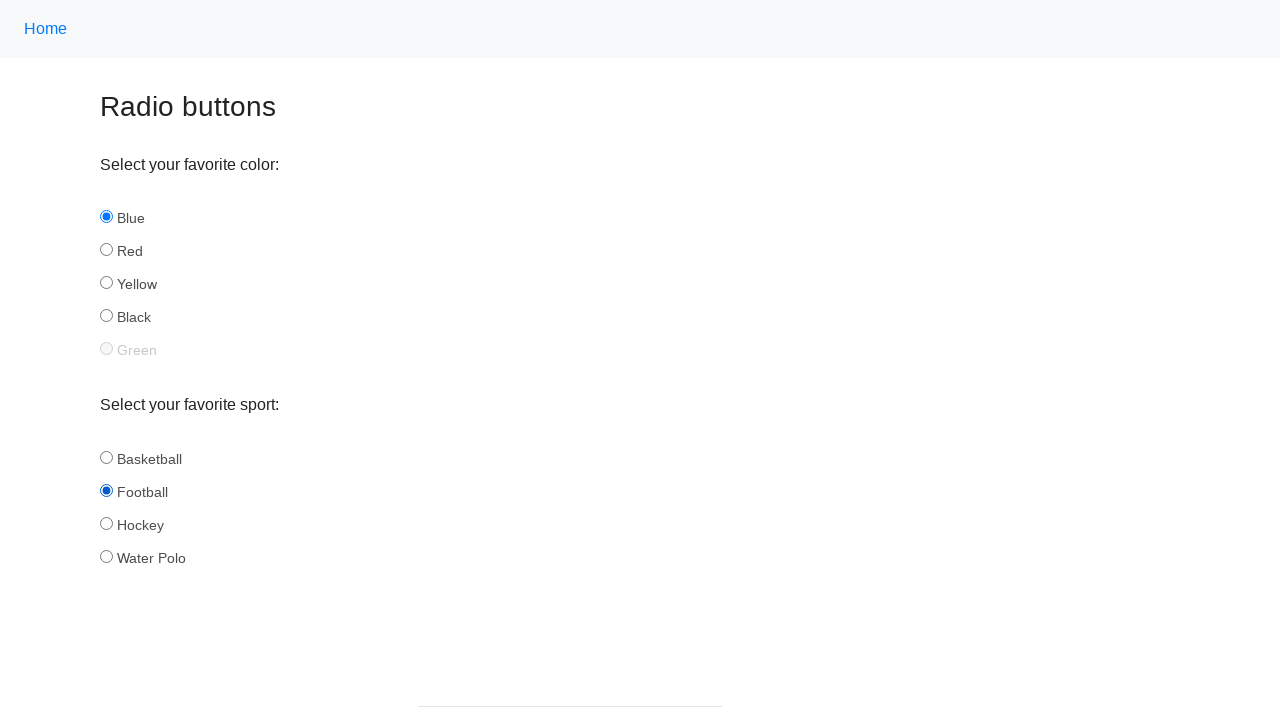

Clicked red radio button in color group at (106, 250) on input[name='color'][id='red']
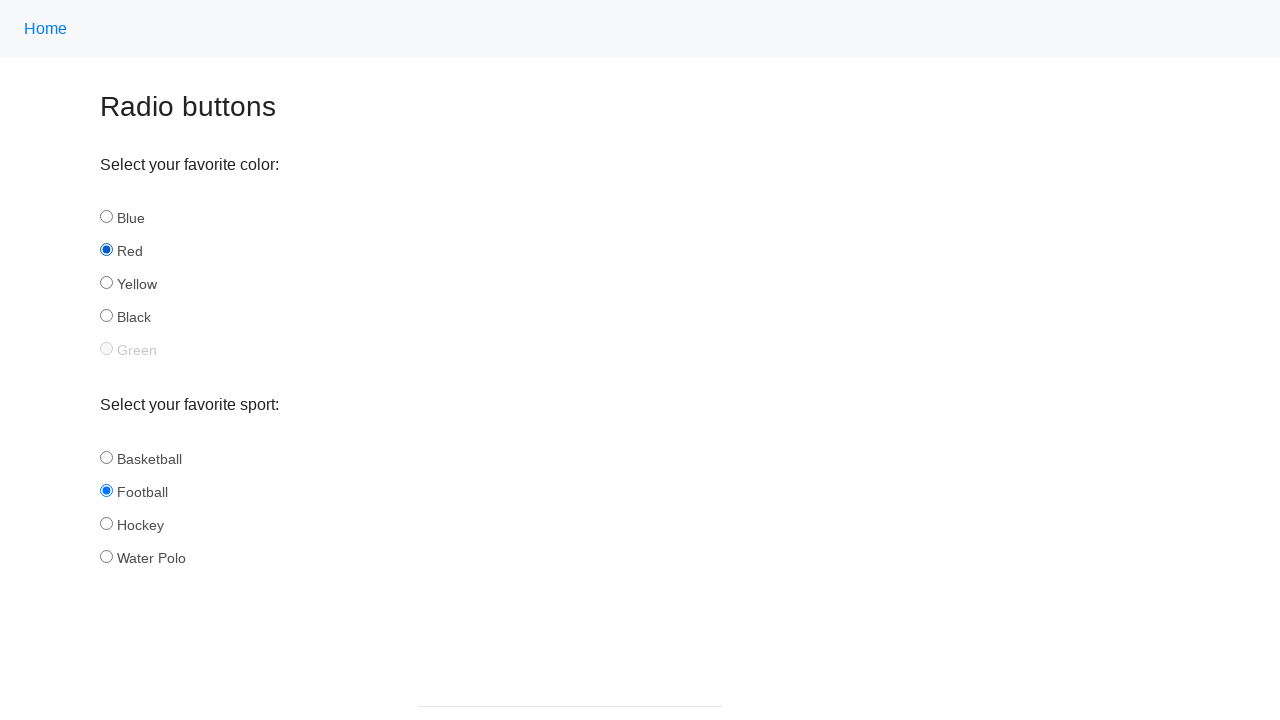

Verified that red radio button is selected
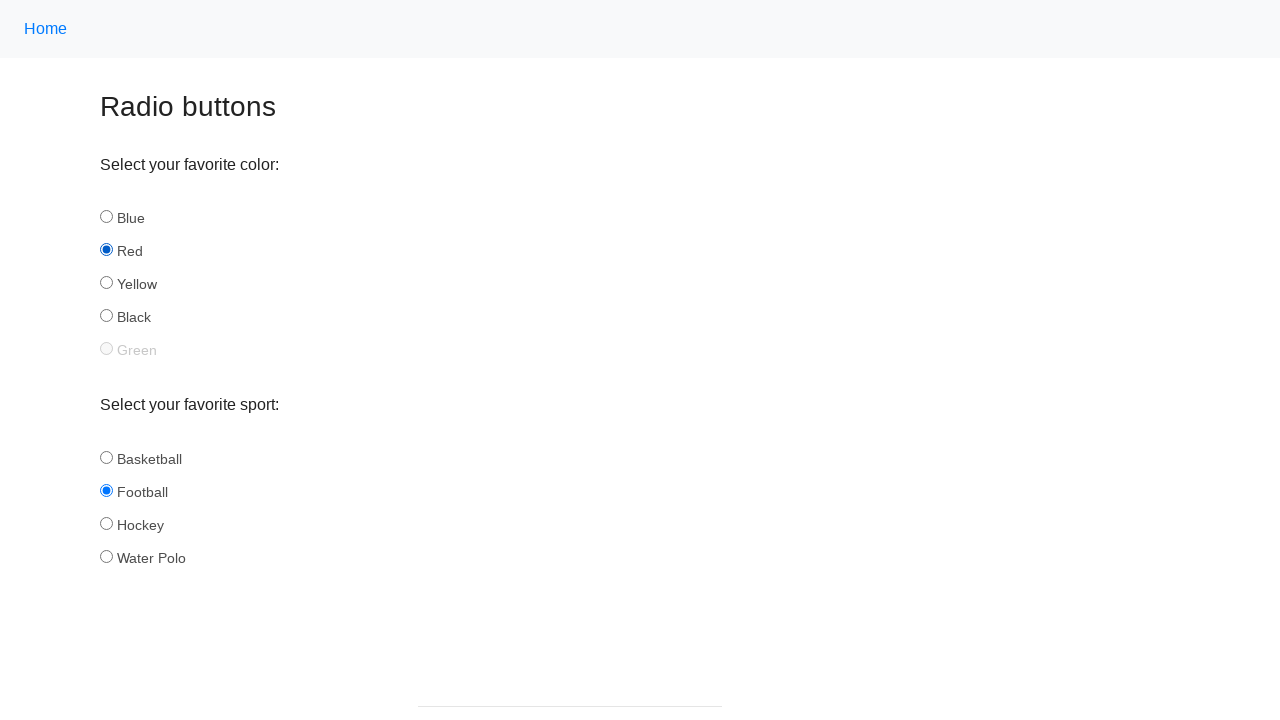

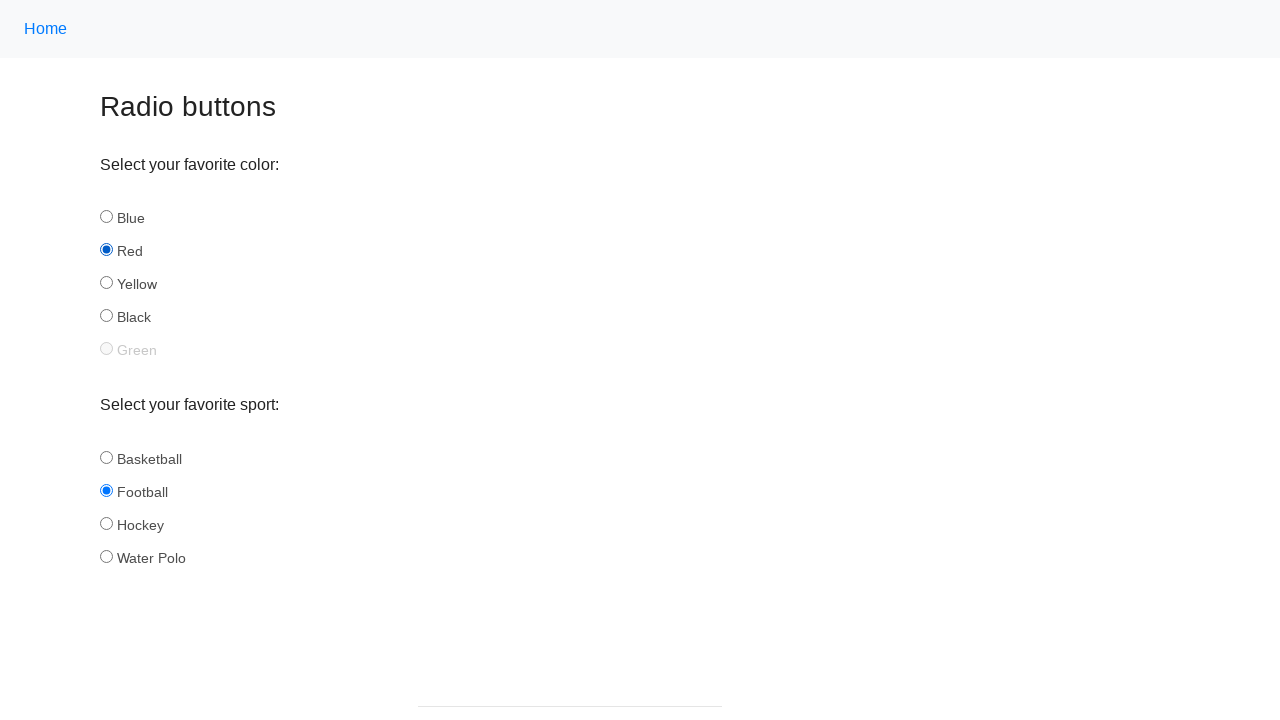